Clicks on the Forms card on the demoqa homepage and verifies navigation to the forms section

Starting URL: https://demoqa.com

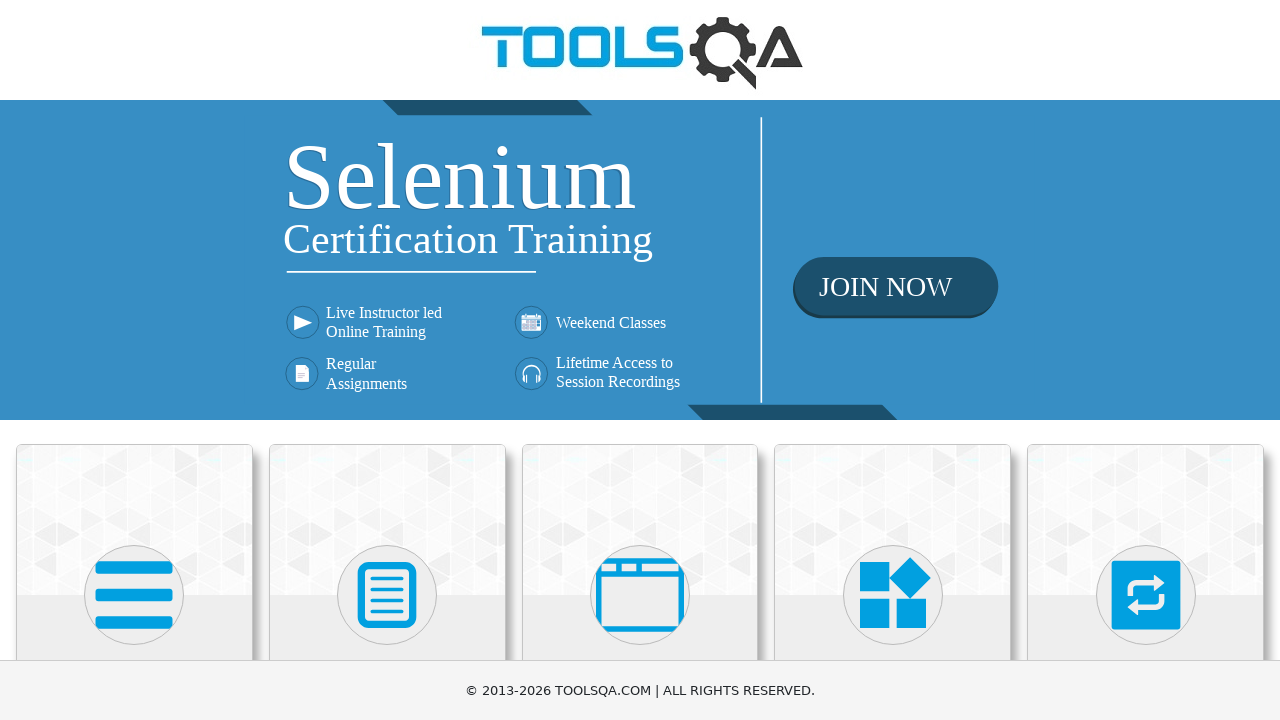

Clicked on the Forms card on the demoqa homepage at (387, 520) on div.card:has-text('Forms')
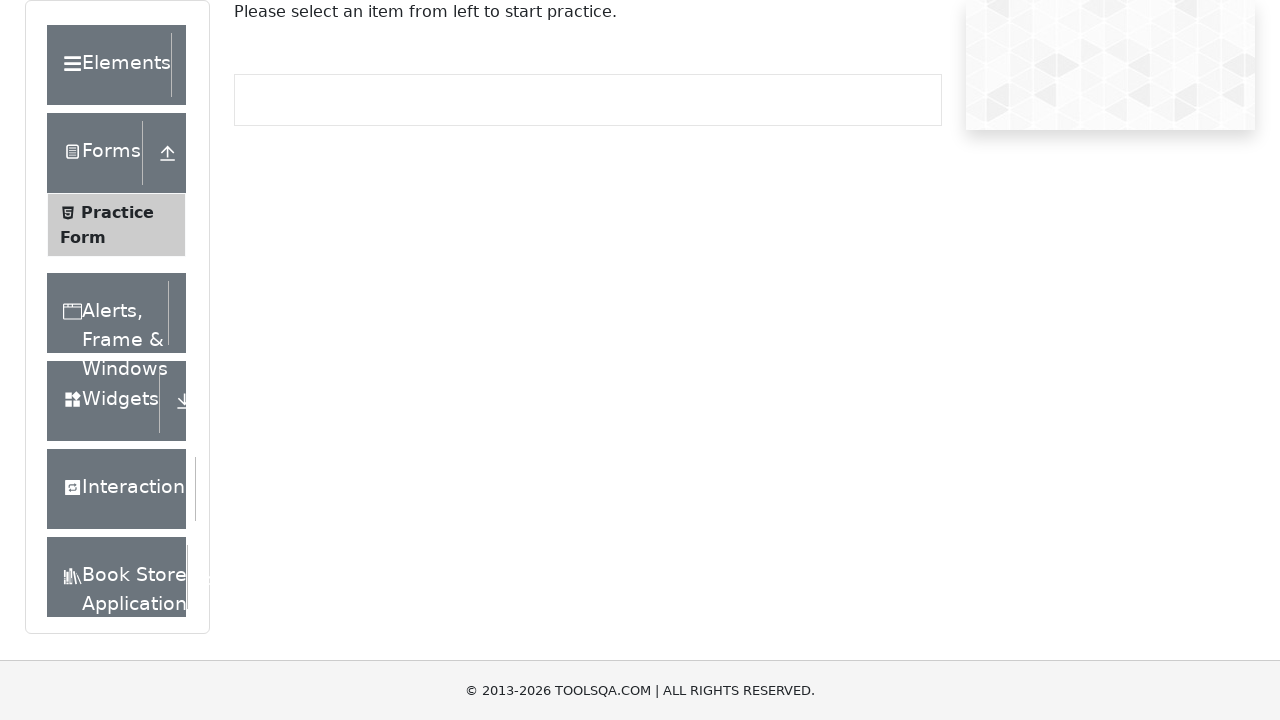

Verified navigation to forms section - URL contains '/forms'
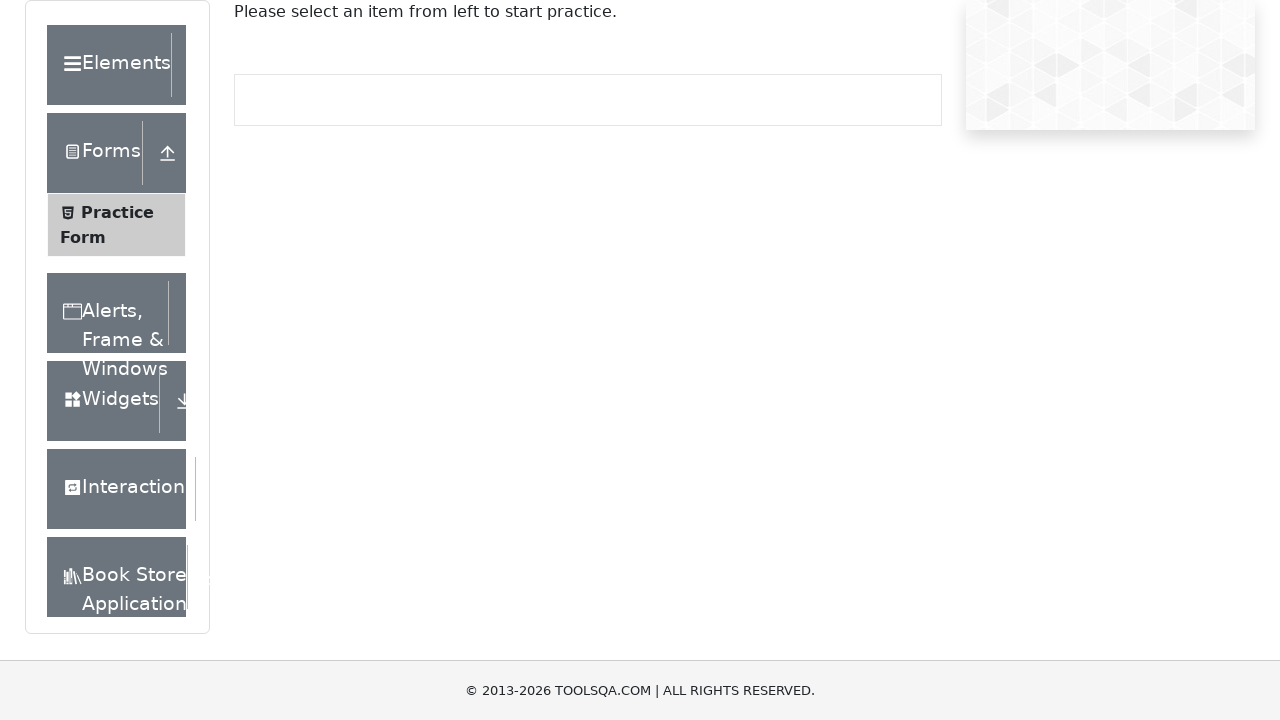

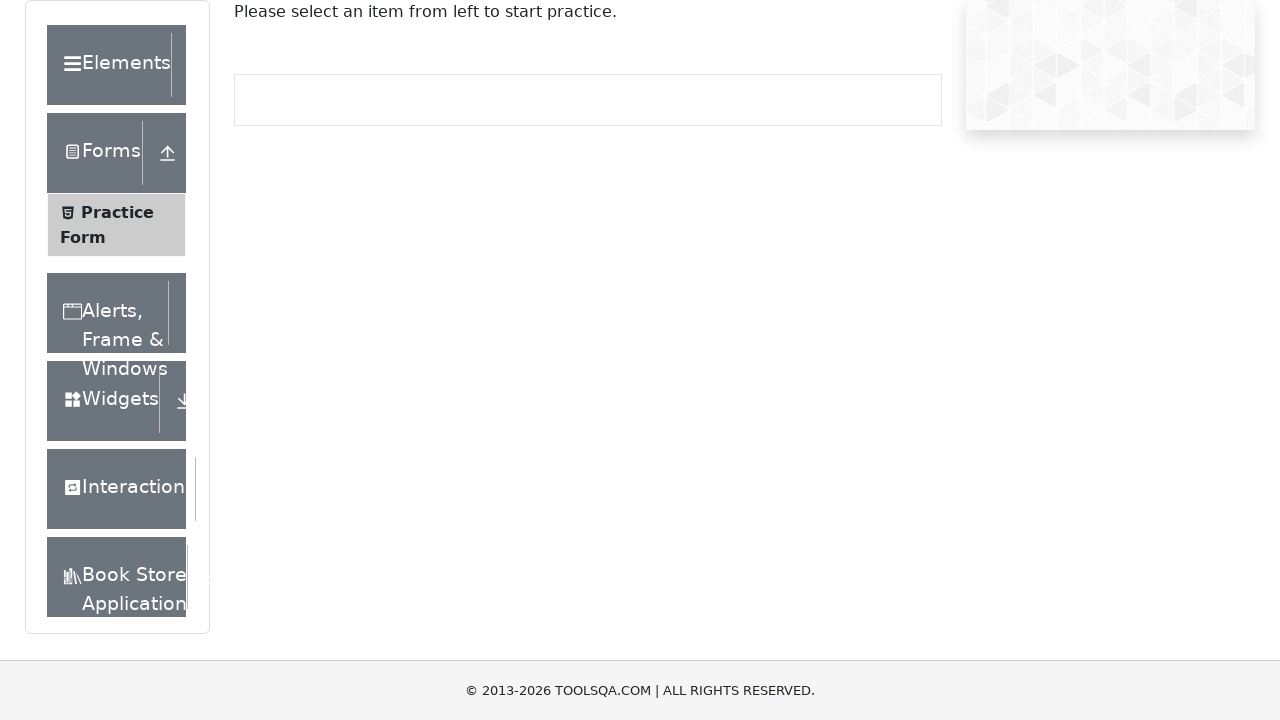